Tests e-commerce product addition to cart by opening a product in a new tab, adding it to cart, and verifying it appears in the shopping cart

Starting URL: https://www.demoblaze.com/index.html

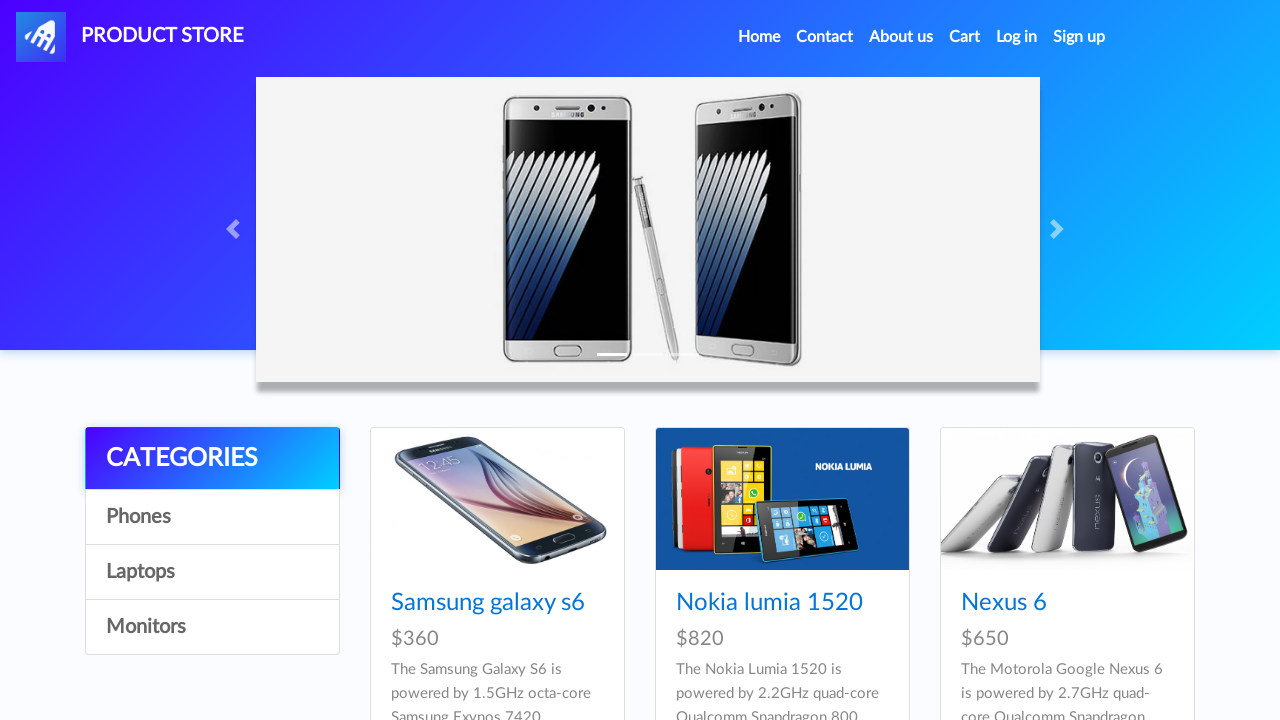

Retrieved product name from product link
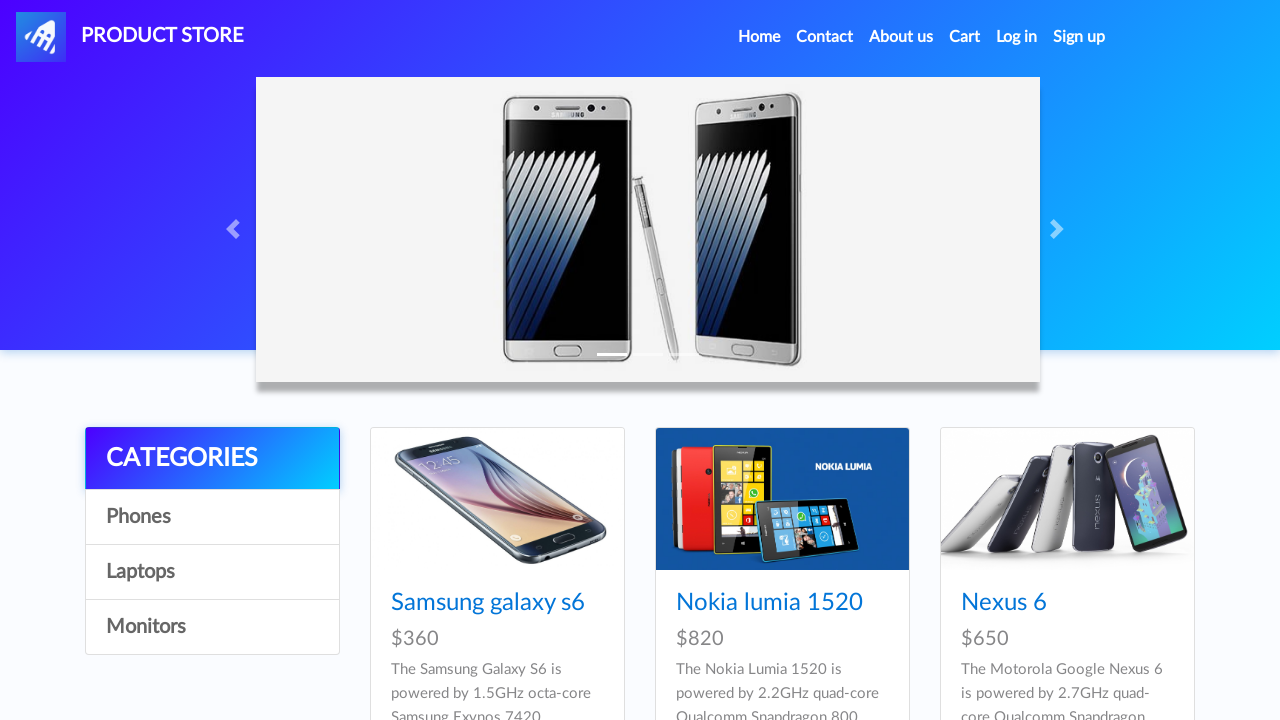

Pressed Control key down
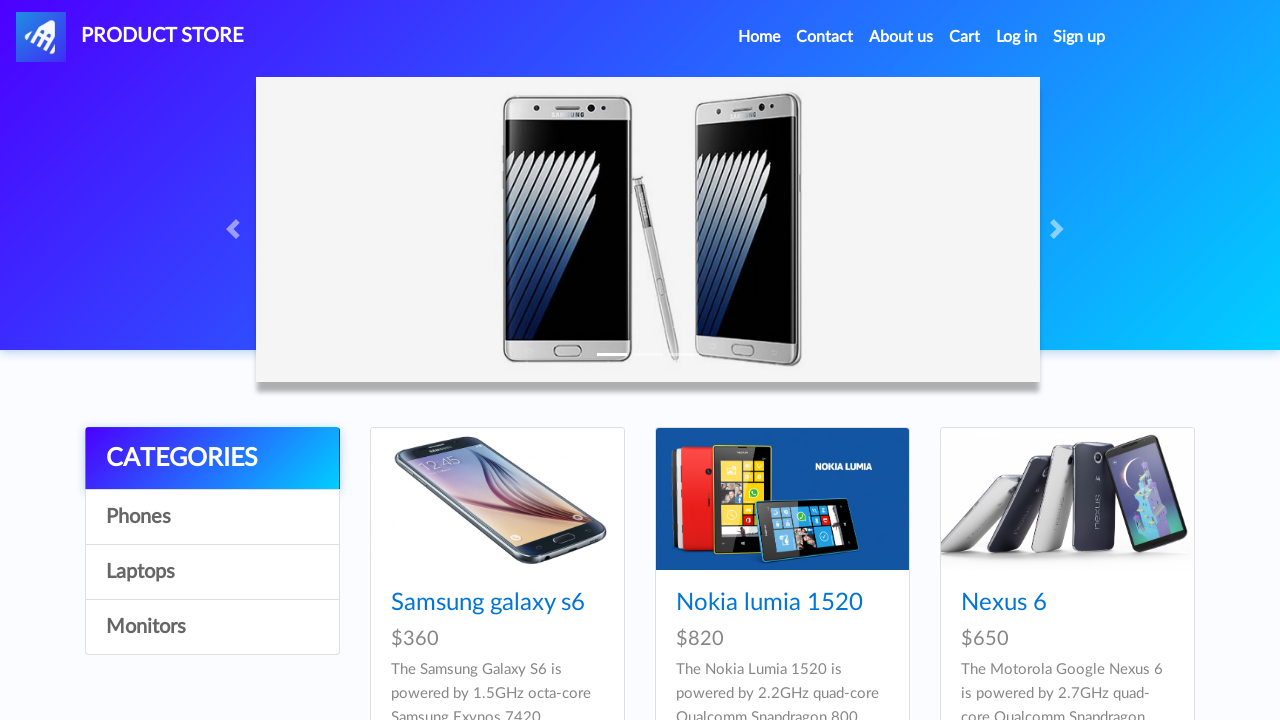

Clicked product link with Control held to open in new tab at (488, 603) on .card-title a[href='prod.html?idp_=1']
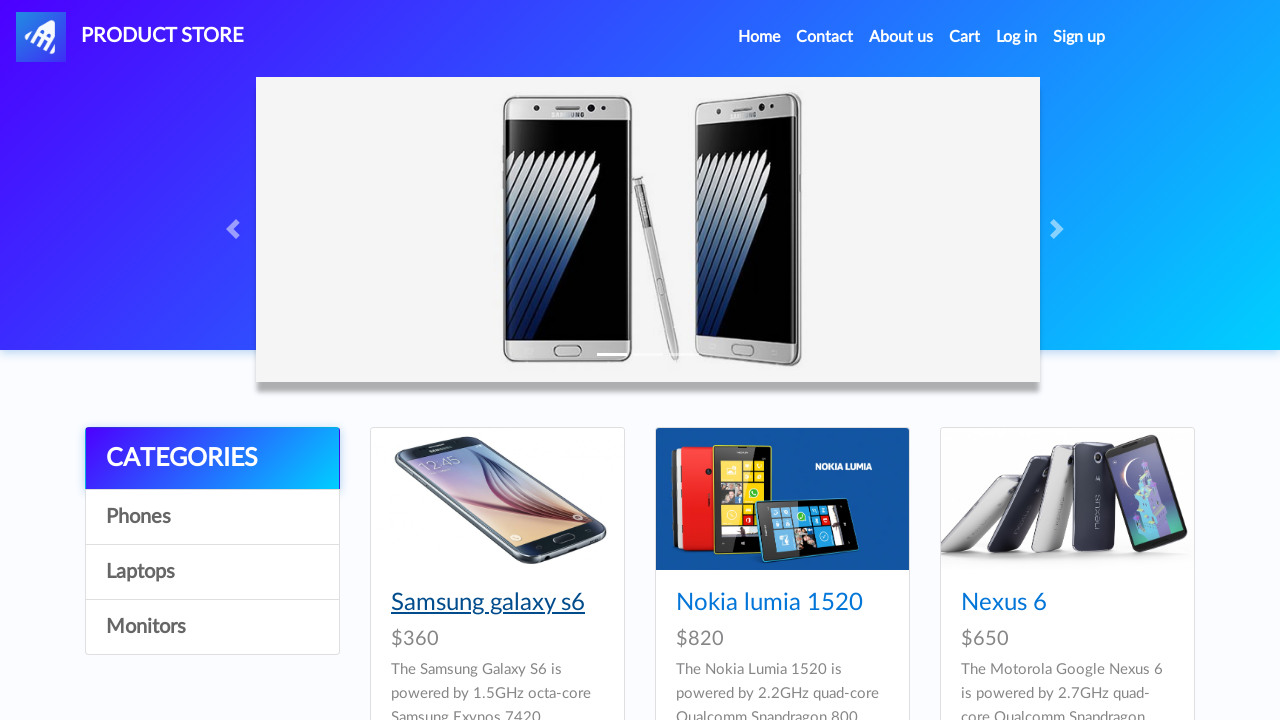

Released Control key
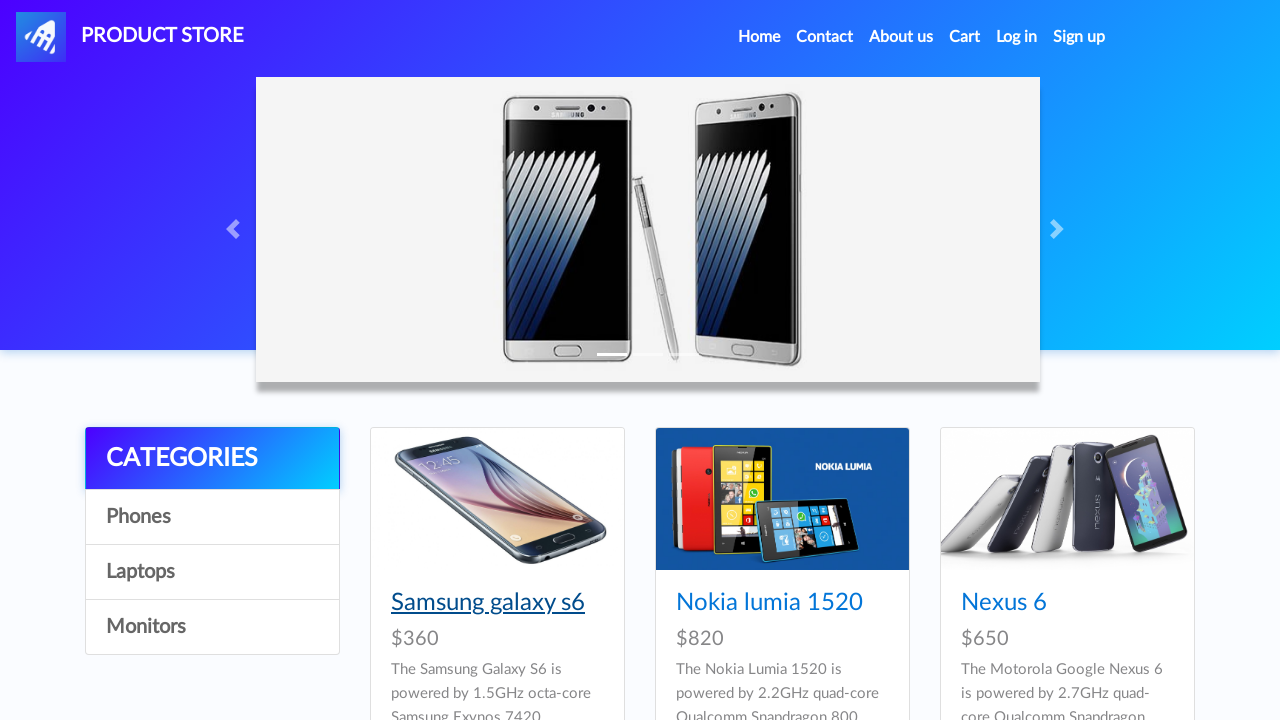

Product page in new tab loaded completely
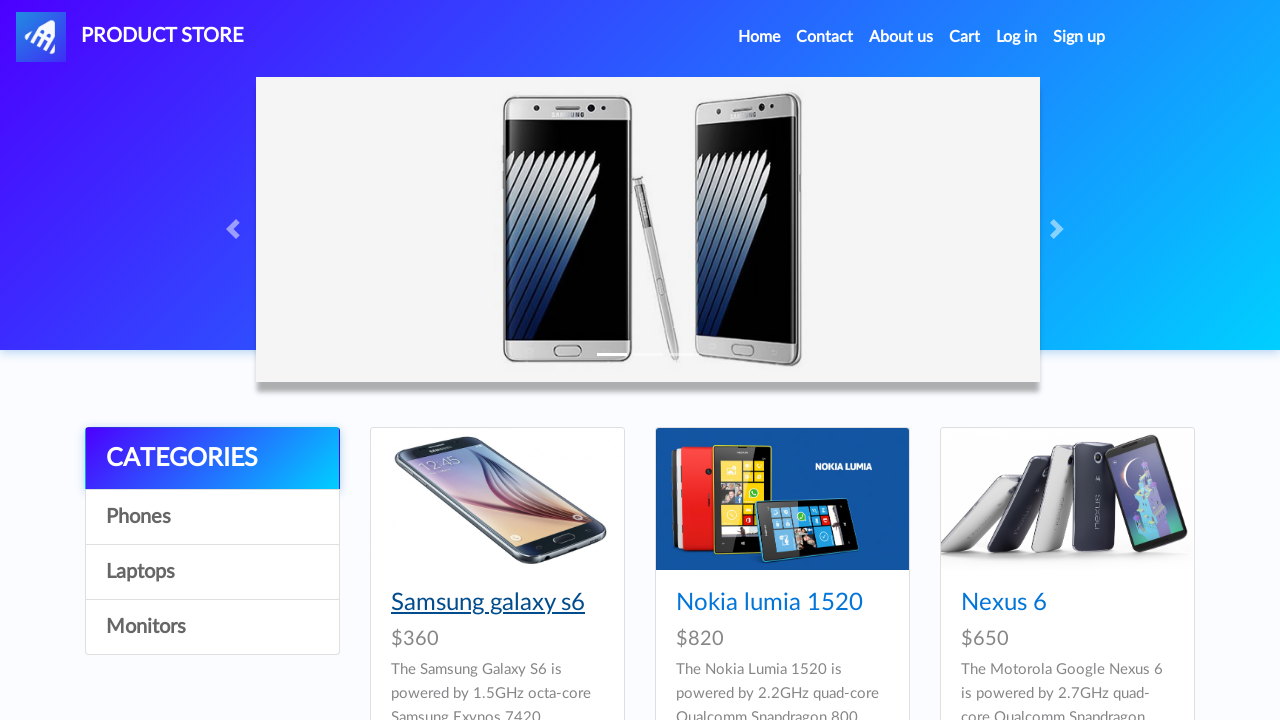

Clicked 'Add to Cart' button on product page at (610, 440) on a[onclick='addToCart(1)']
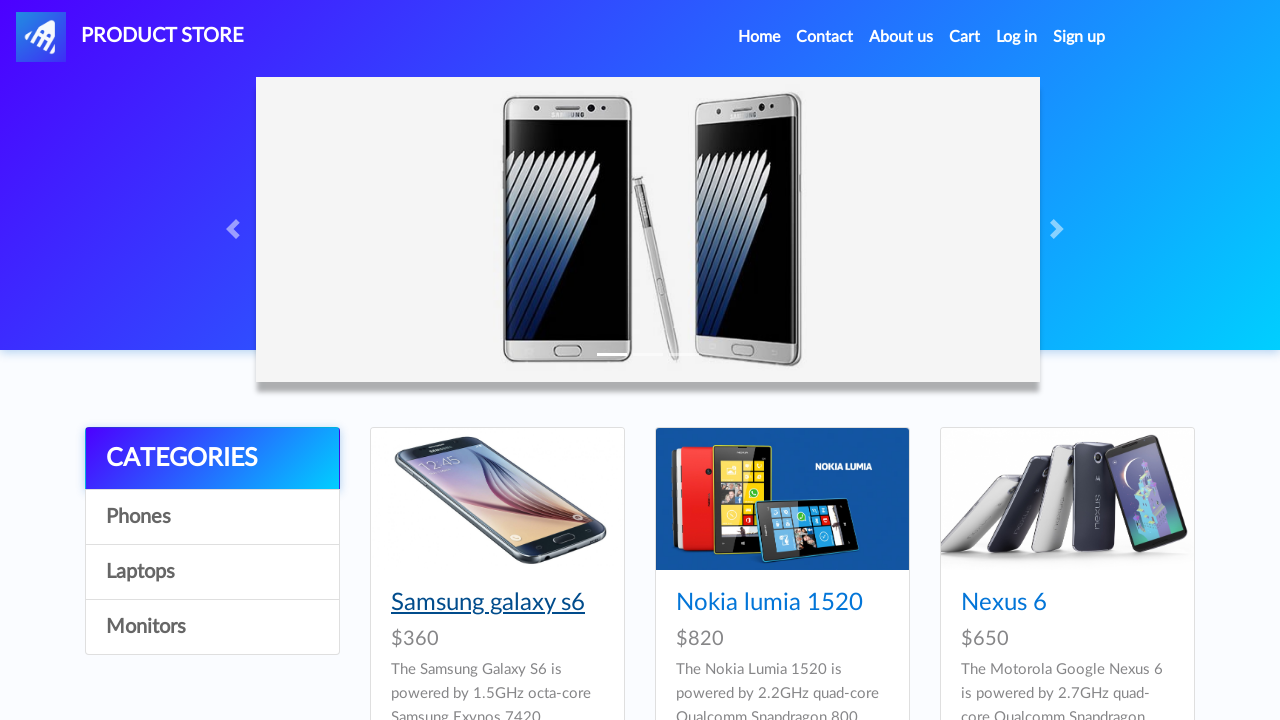

Set up dialog handler to accept confirmation
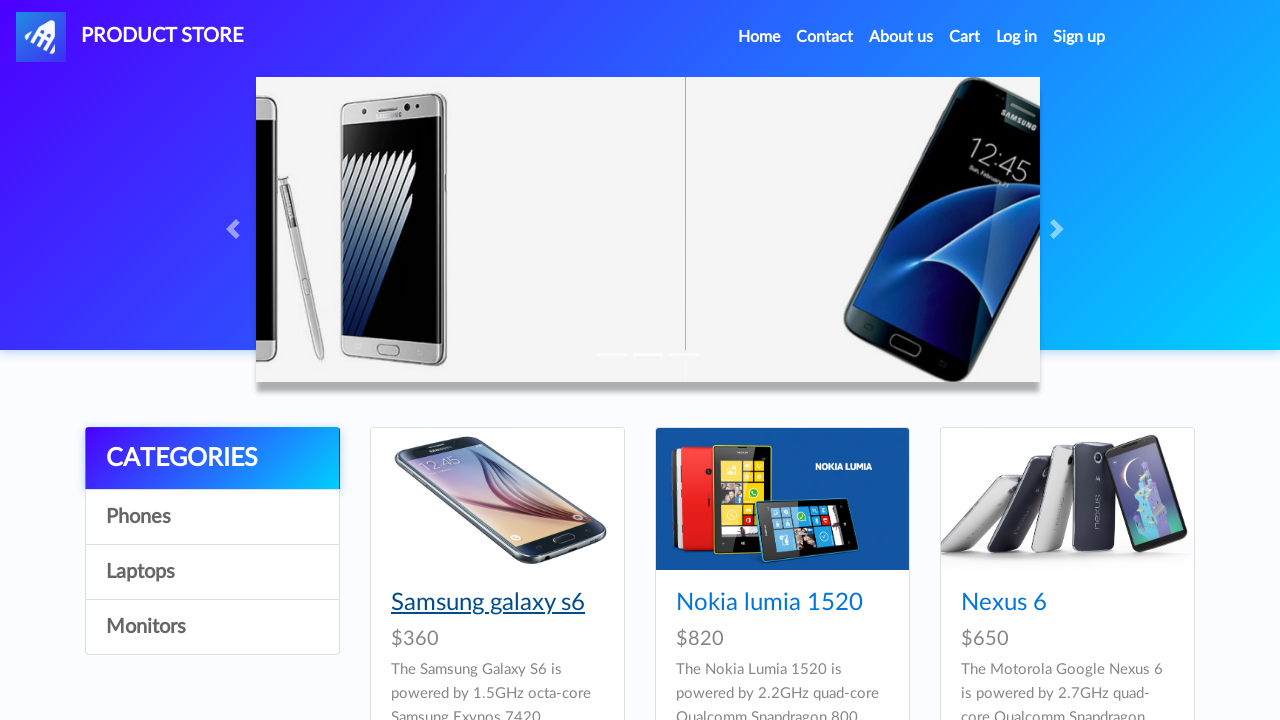

Closed product tab, returned to main shopping page
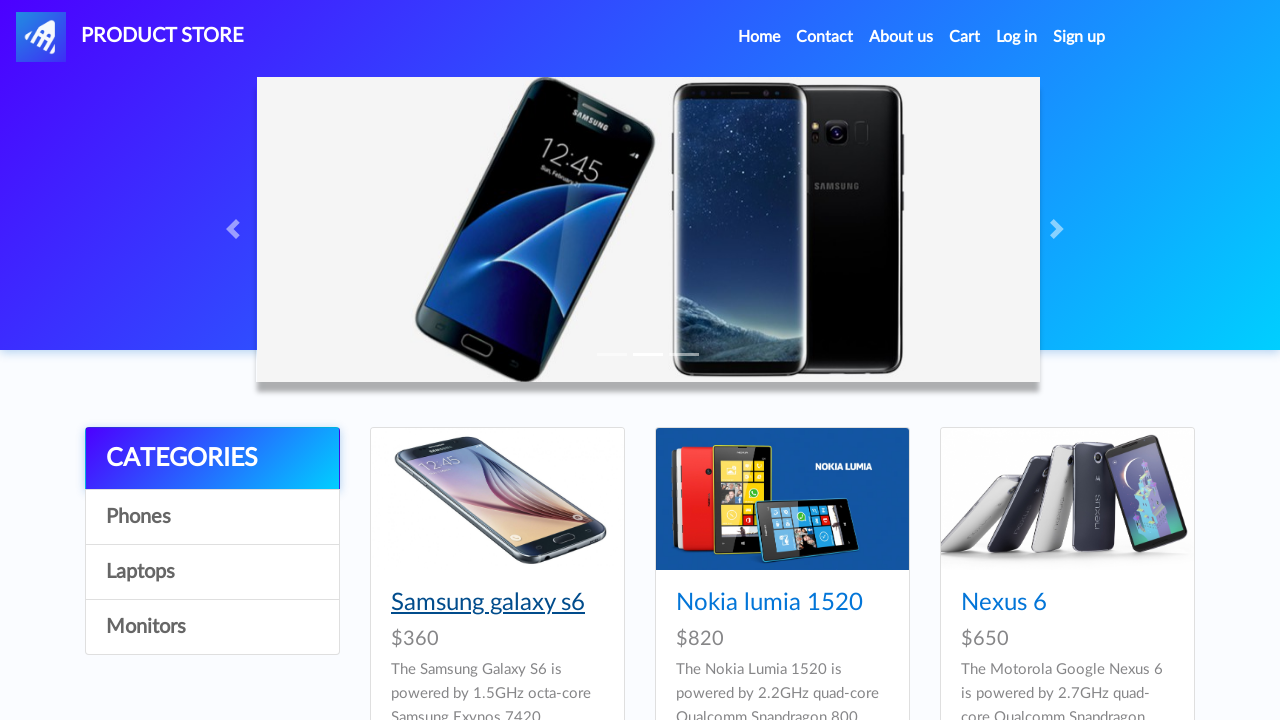

Clicked cart button to view shopping cart at (965, 37) on #cartur
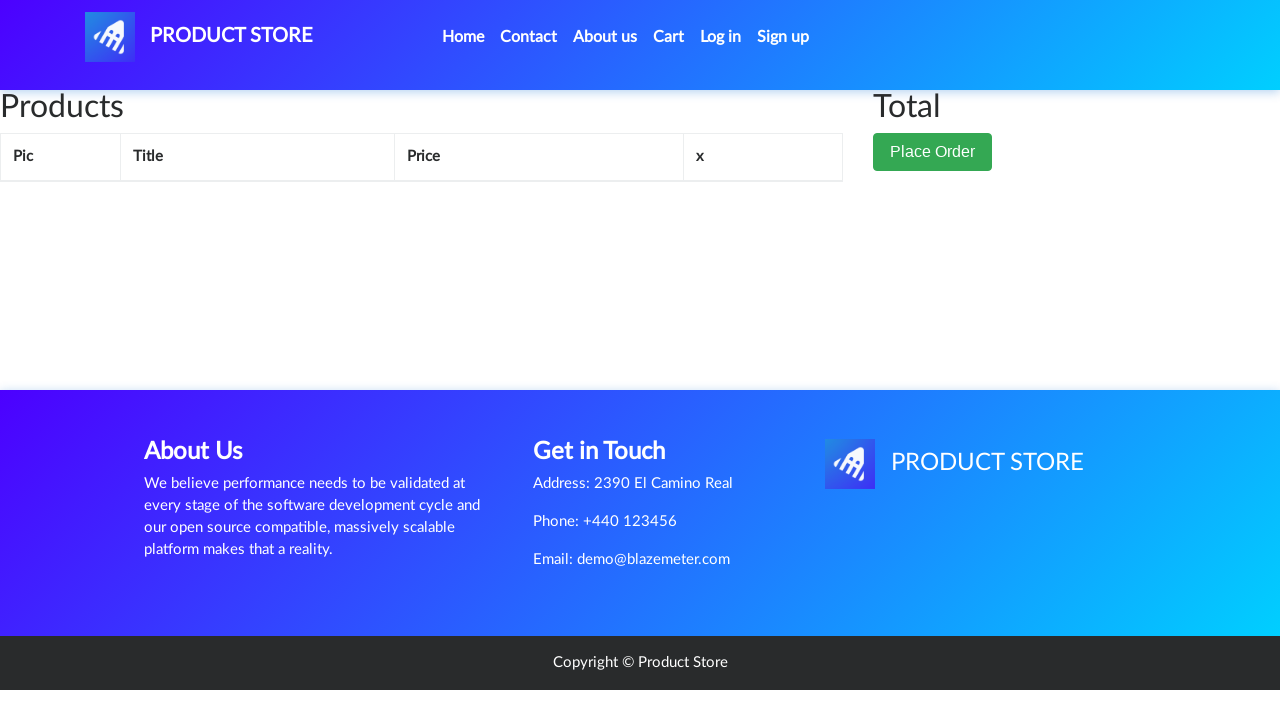

Verified product 'Samsung galaxy s6' appears in shopping cart
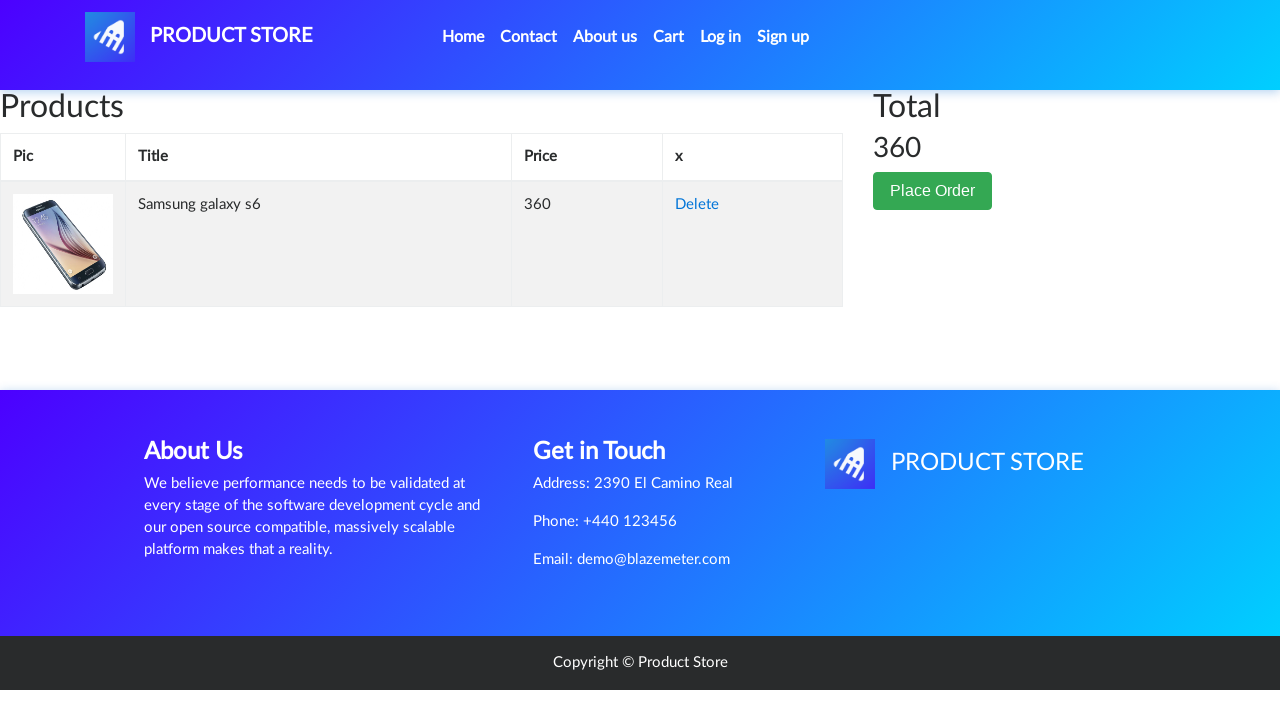

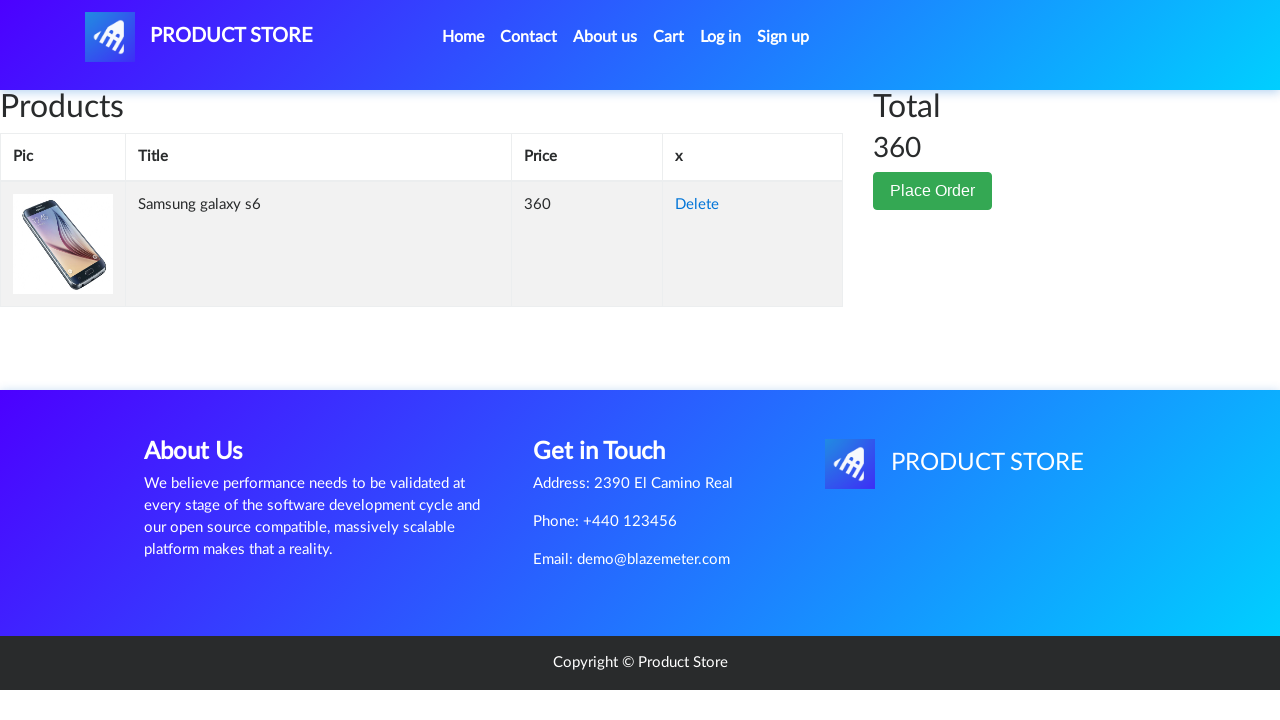